Navigates to the nopCommerce demo store and verifies the page title equals "Your Store" to confirm the page loaded correctly.

Starting URL: https://demo.nopcommerce.com/

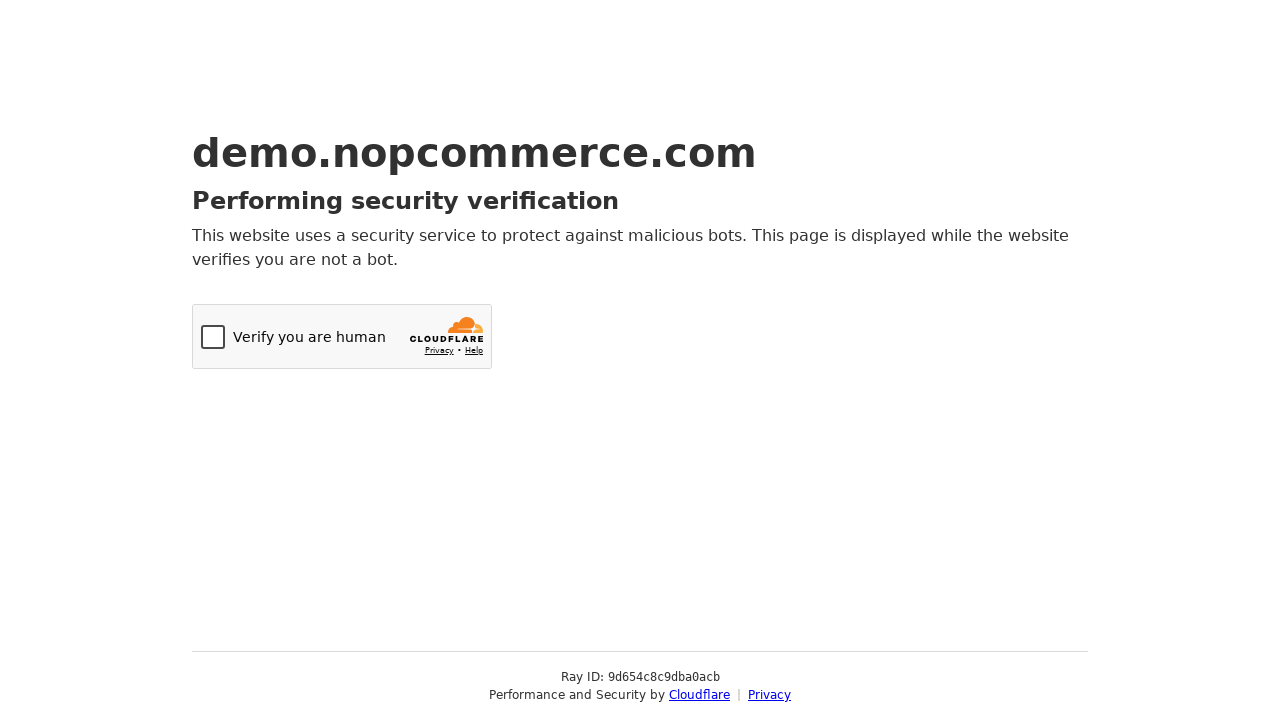

Set viewport size to 1920x1080
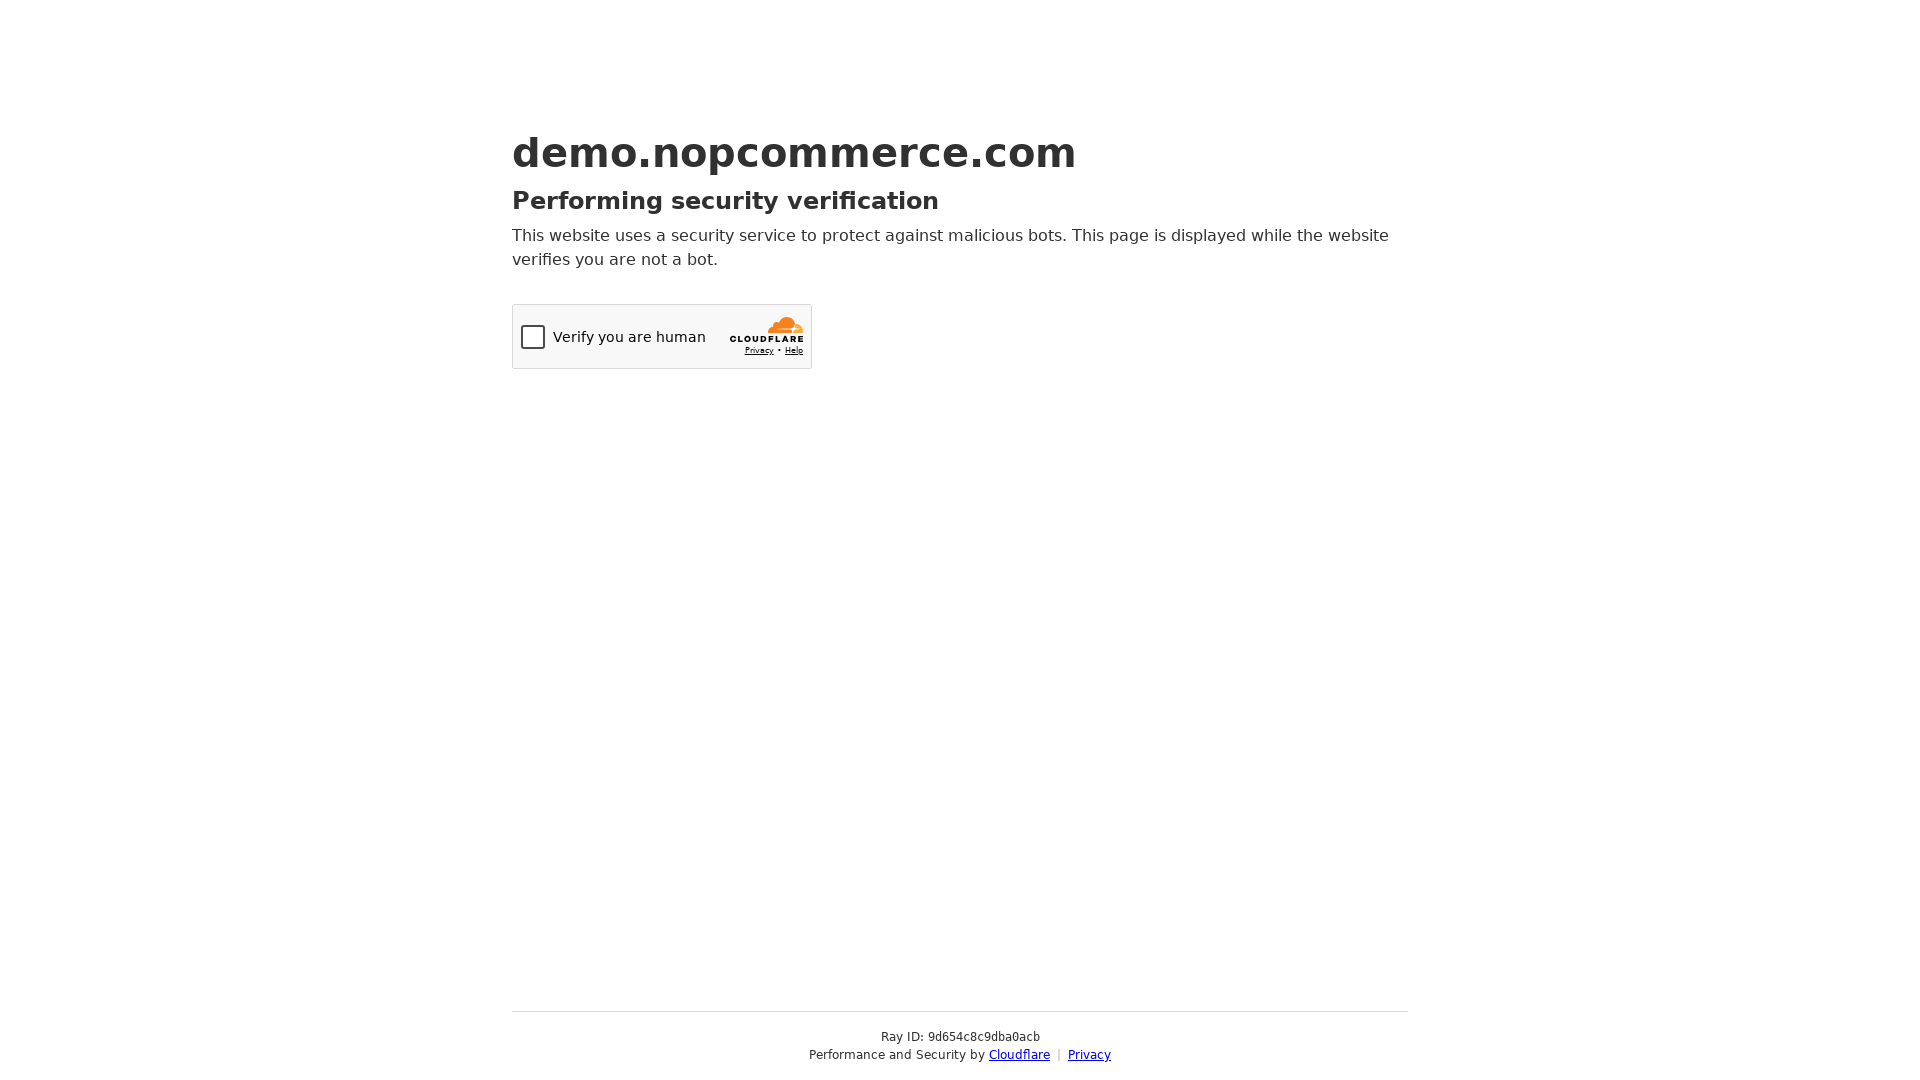

Page loaded and DOM content ready
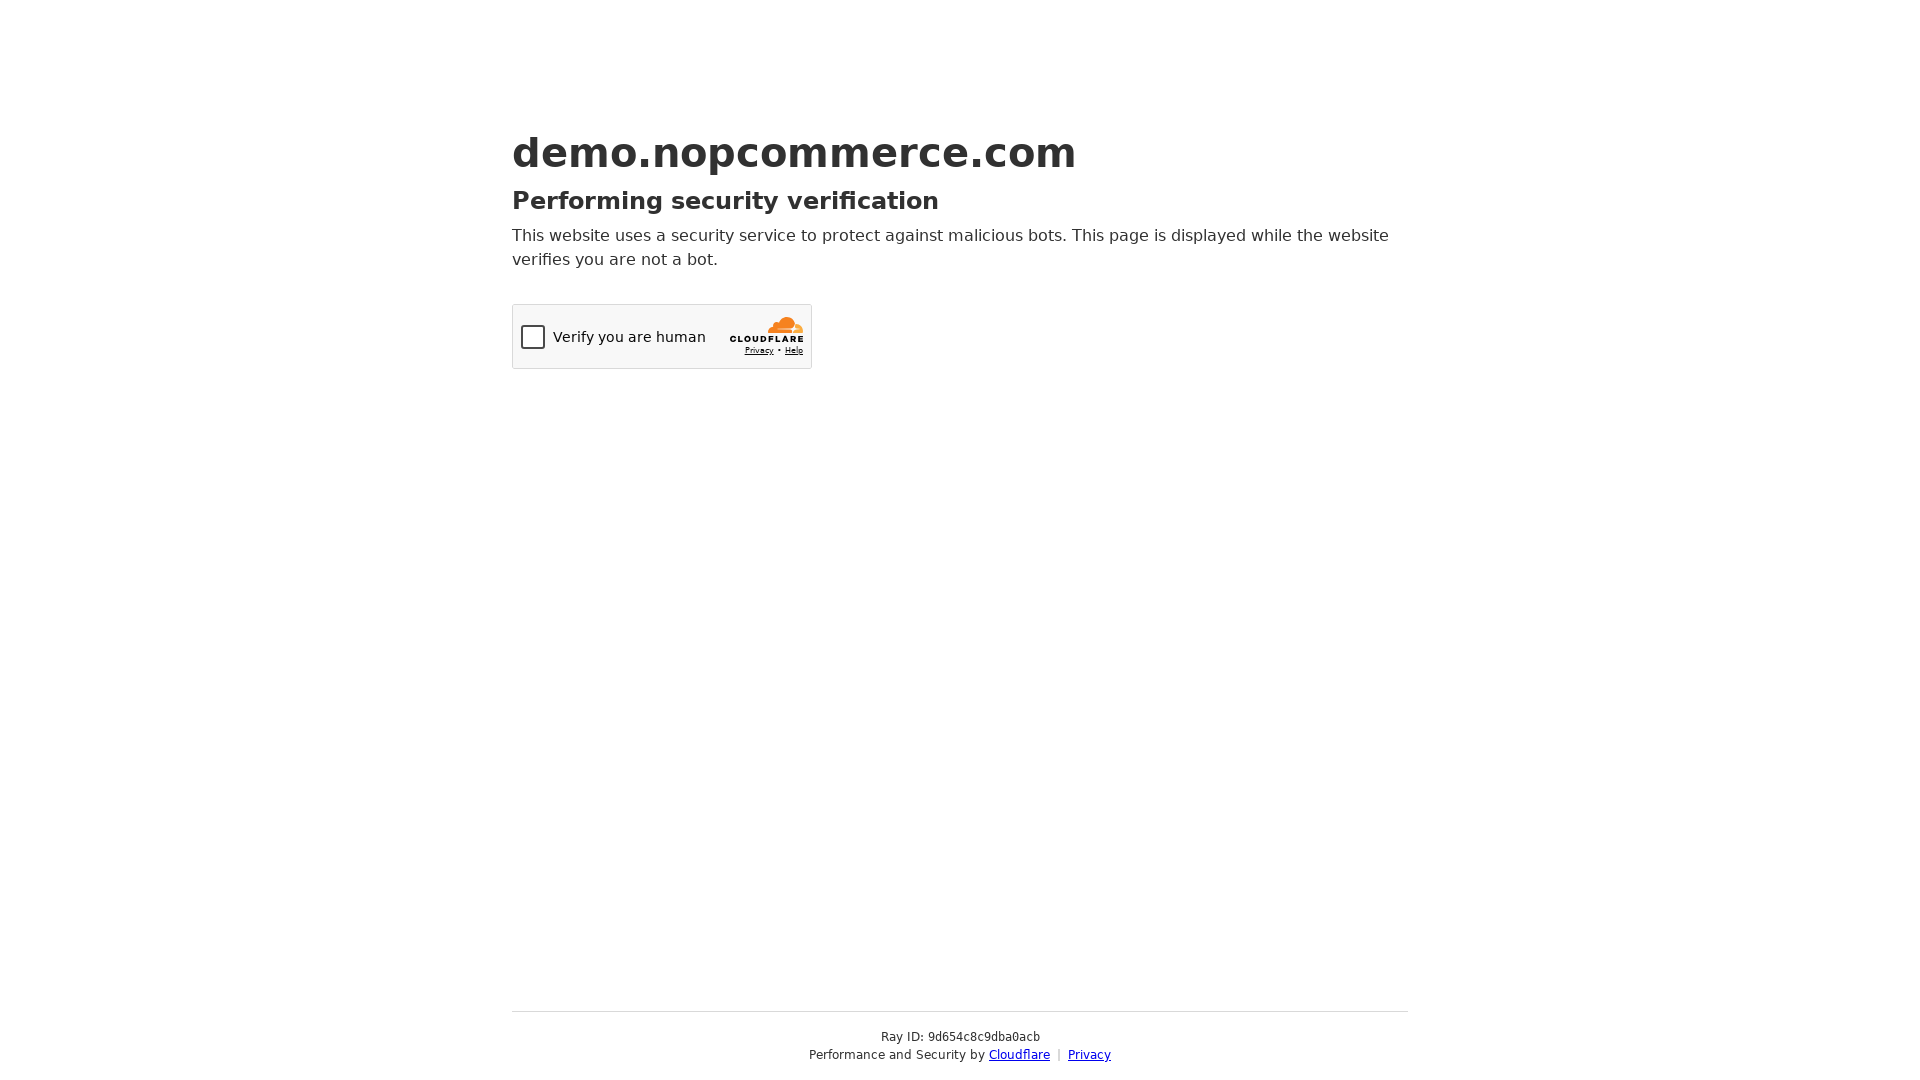

Retrieved page title: Just a moment...
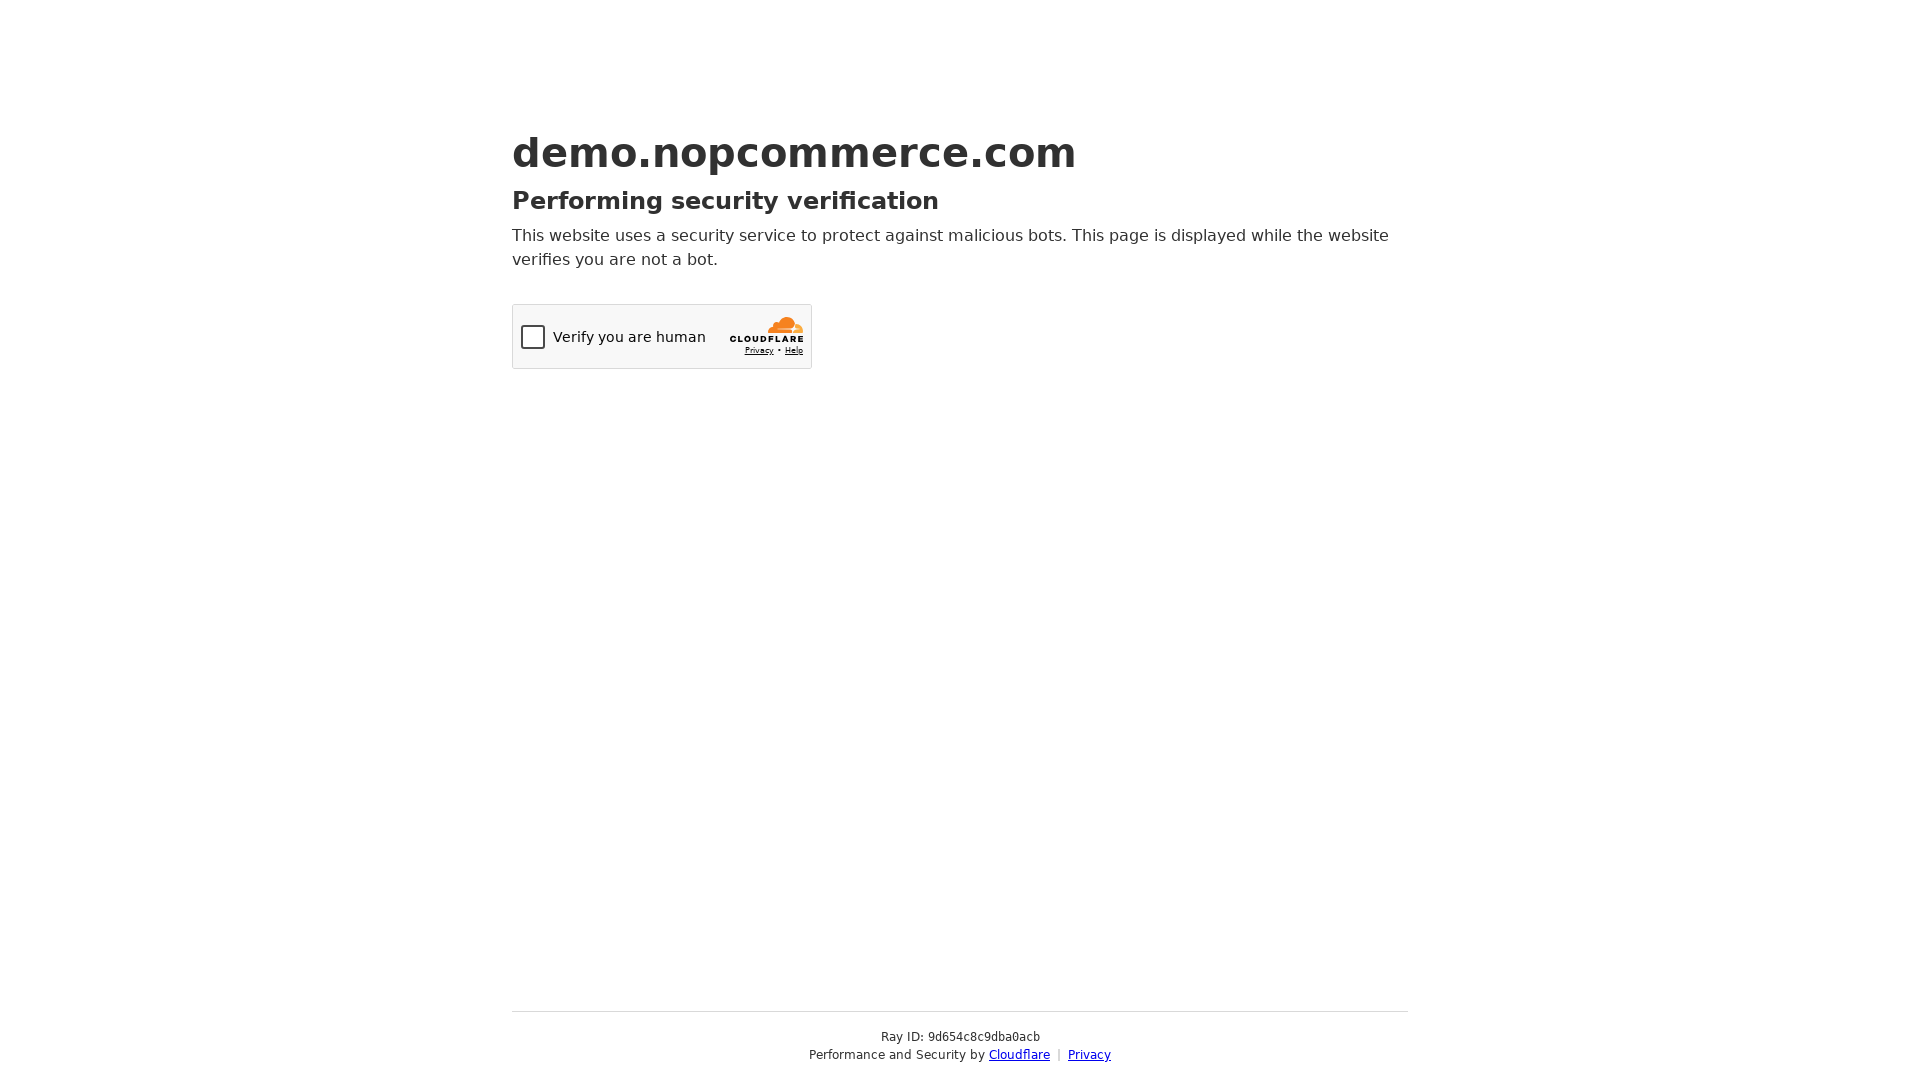

Page title verification failed - expected 'Your Store' but got 'Just a moment...'
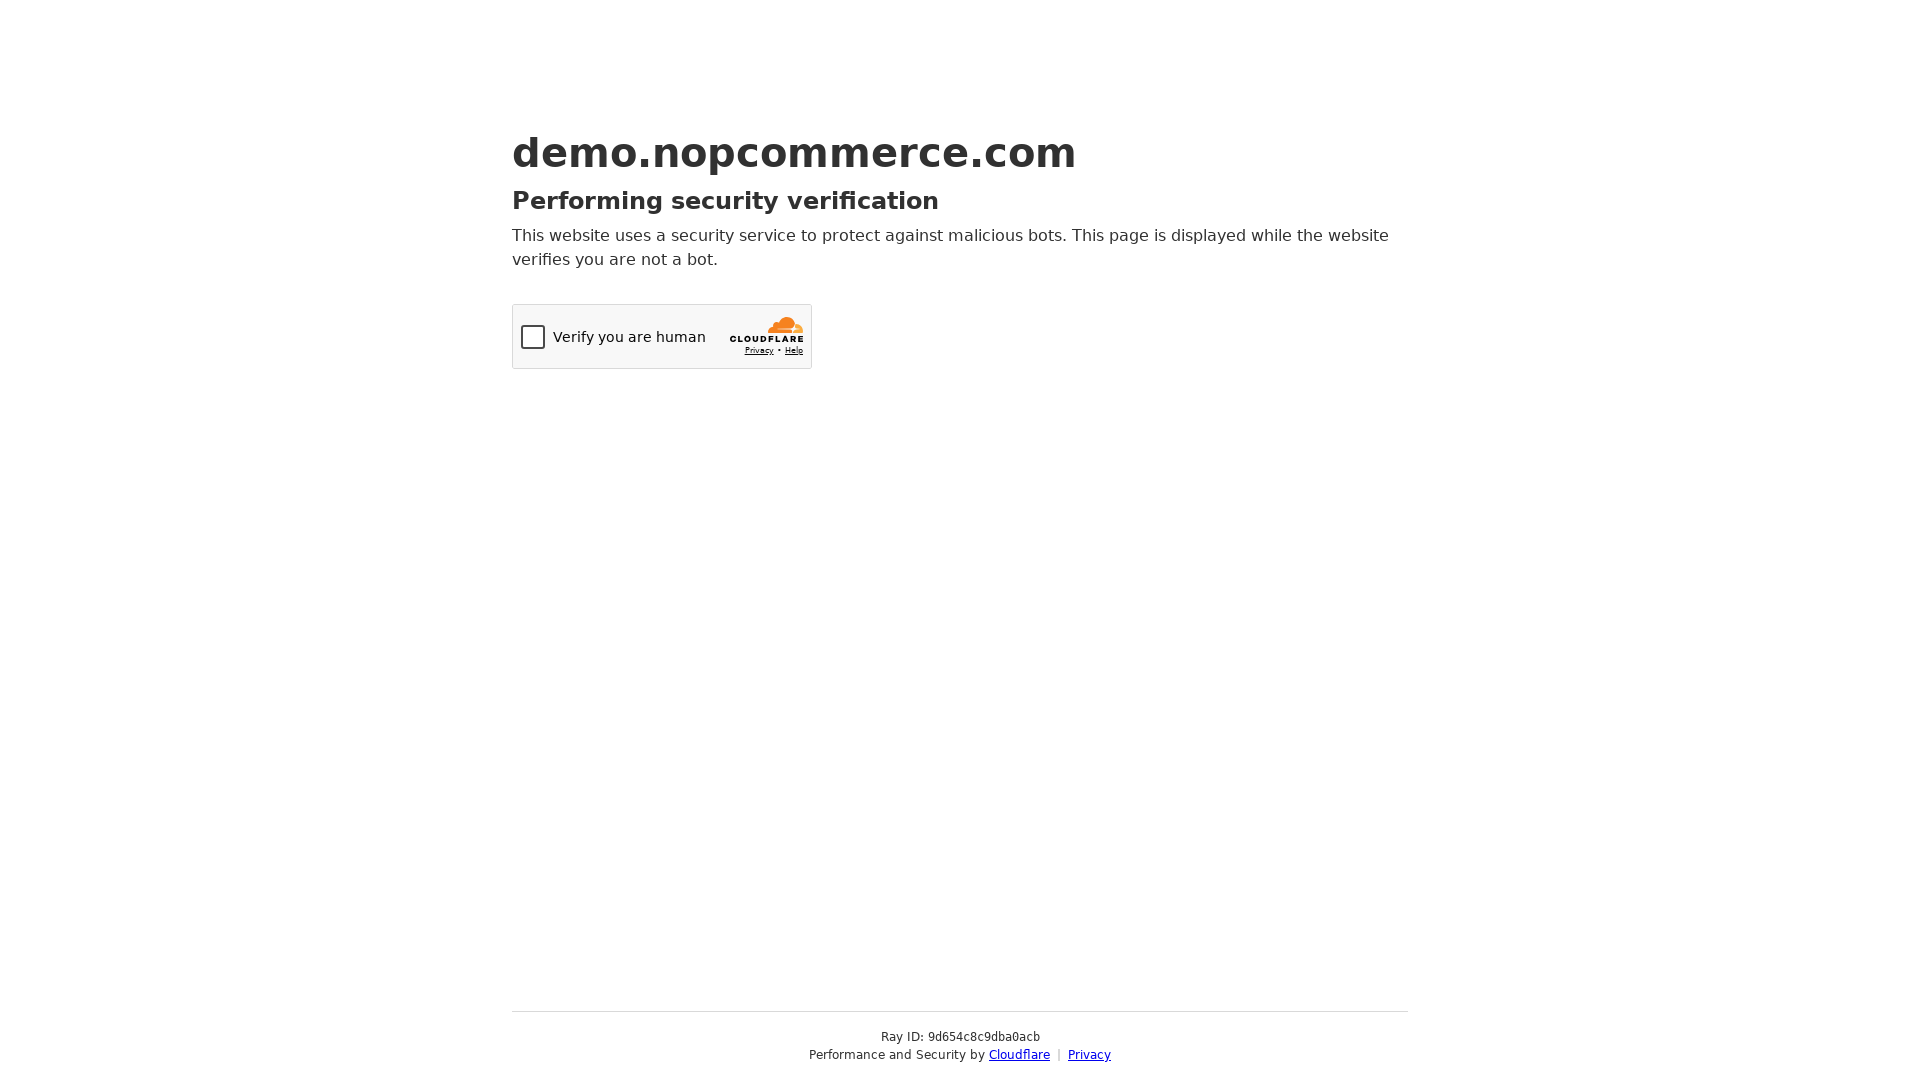

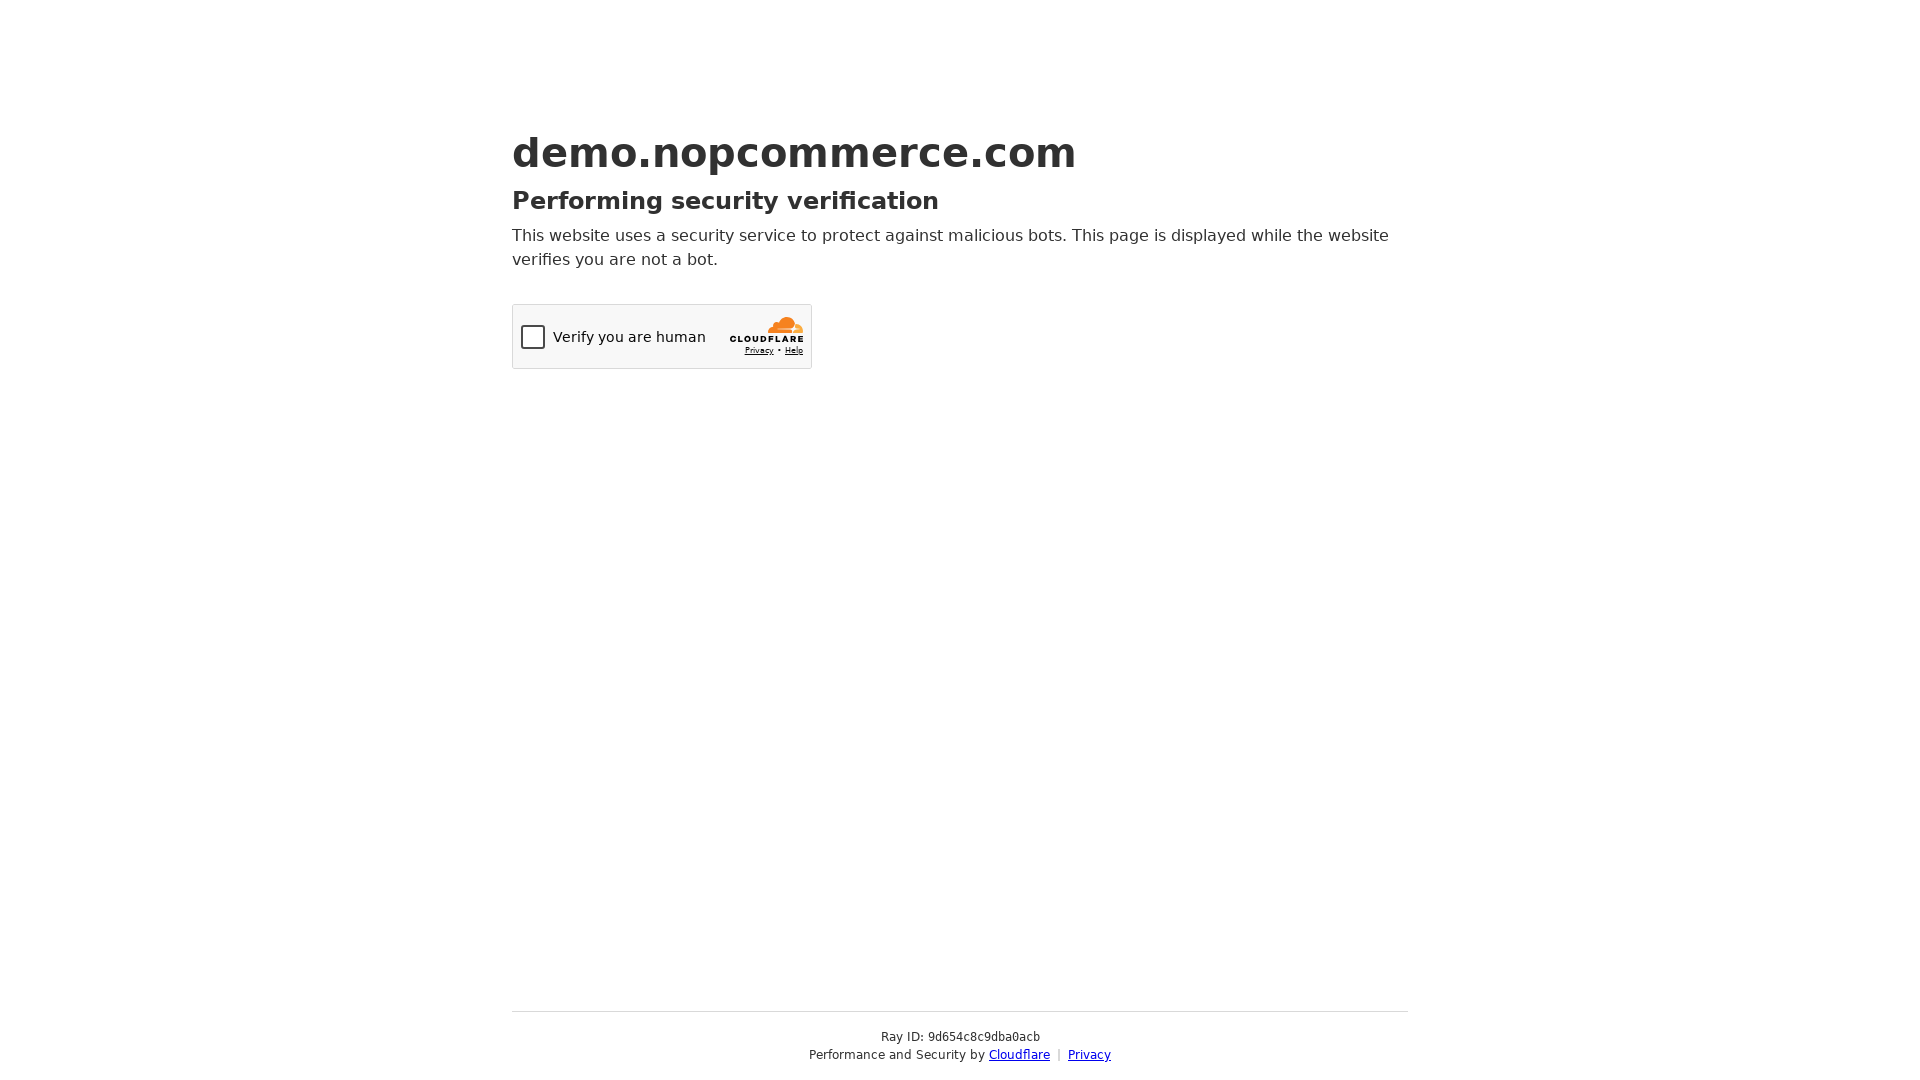